Tests a basic form by navigating to a form demo page and entering text into a text input field.

Starting URL: https://syntaxprojects.com/basic-first-form-demo.php

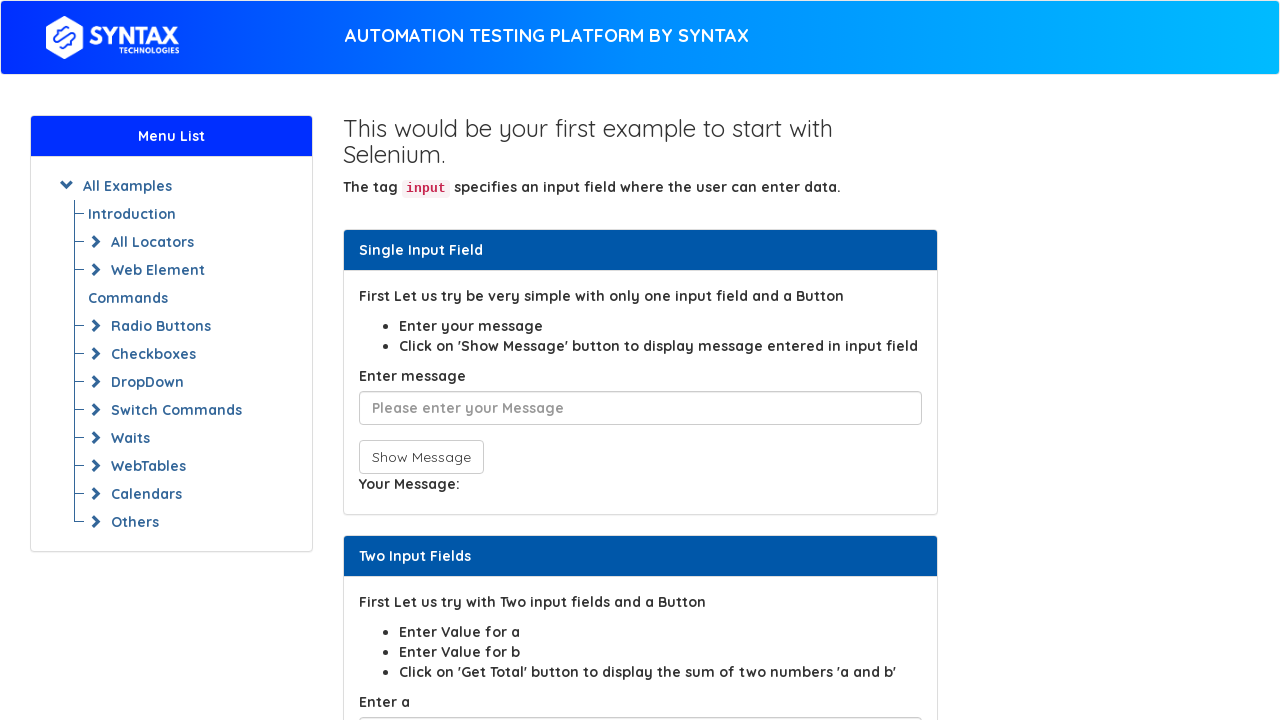

Entered 'abracadara' into the user message text field on #user-message
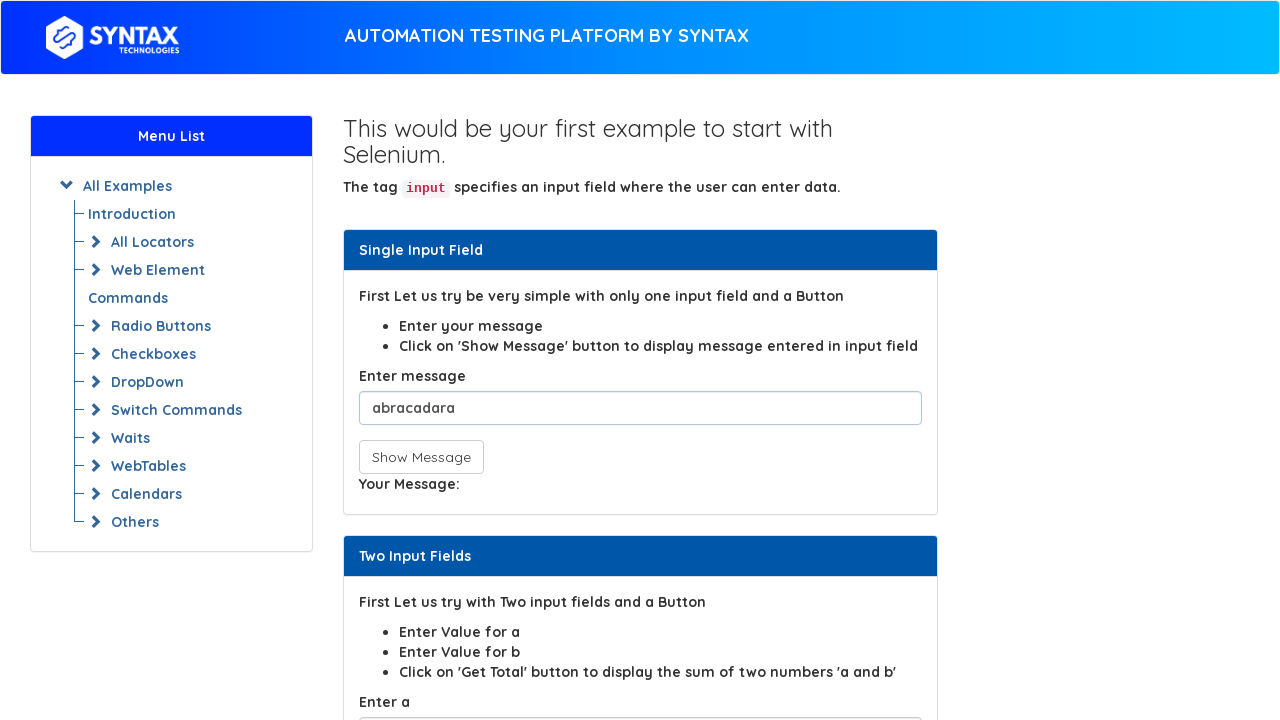

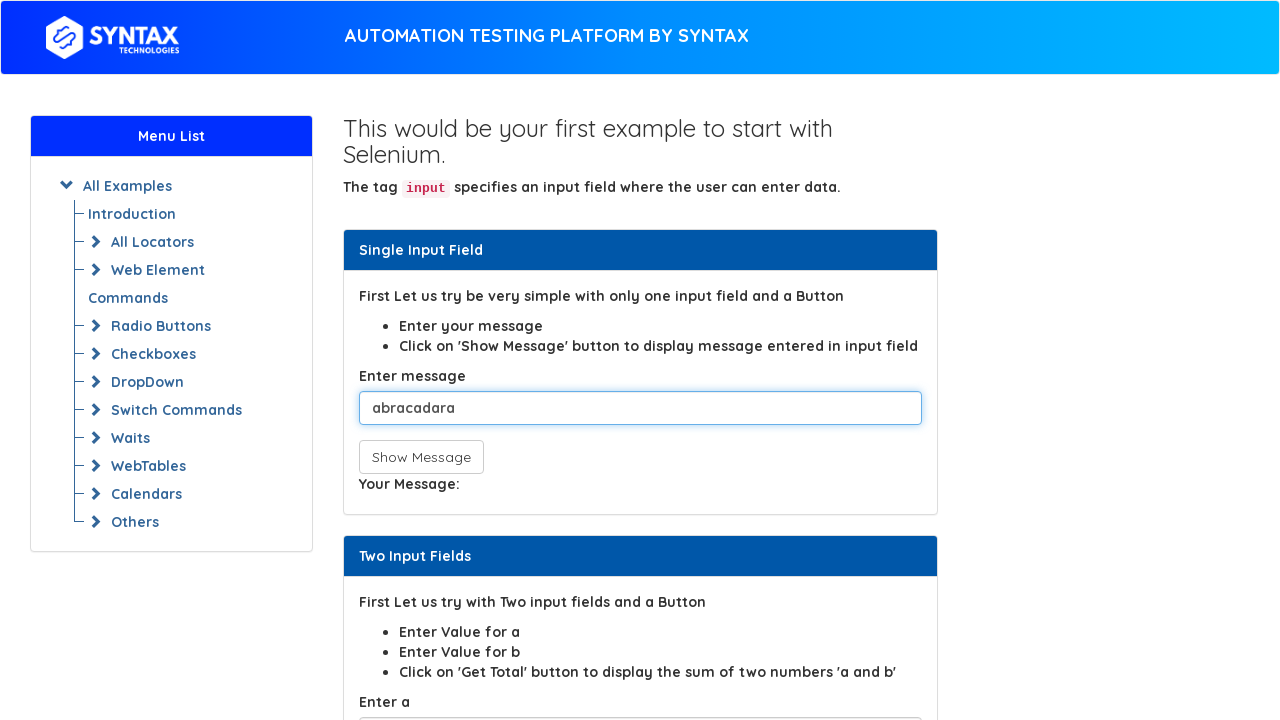